Tests dynamic loading functionality by clicking a Start button and verifying that the dynamically loaded element displays "Hello World!" text

Starting URL: https://the-internet.herokuapp.com/dynamic_loading/1

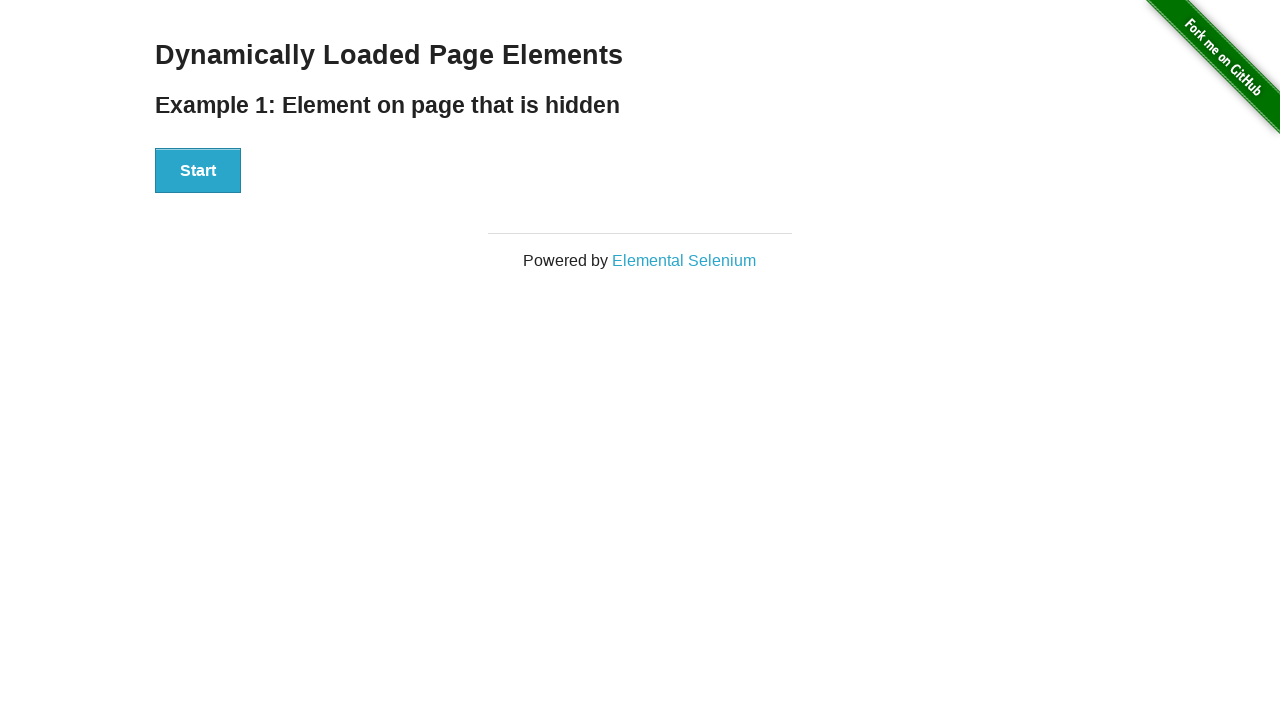

Navigated to dynamic loading test page
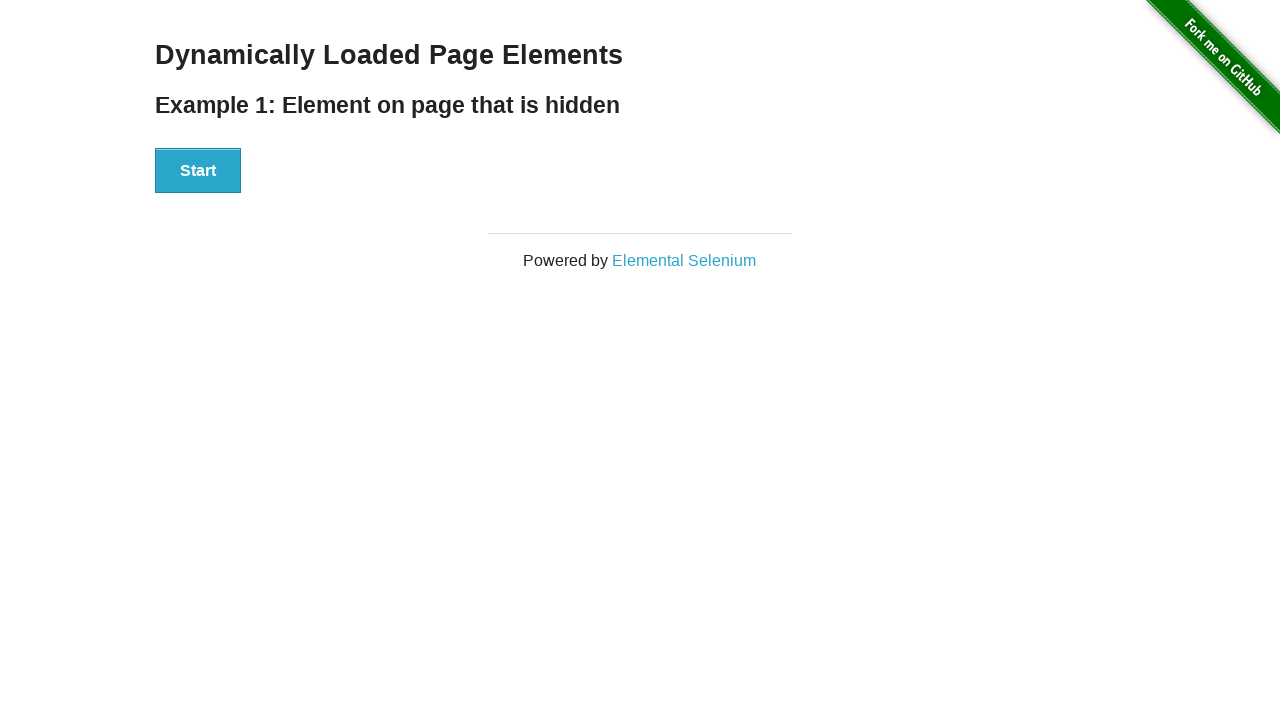

Clicked Start button to trigger dynamic loading at (198, 171) on button
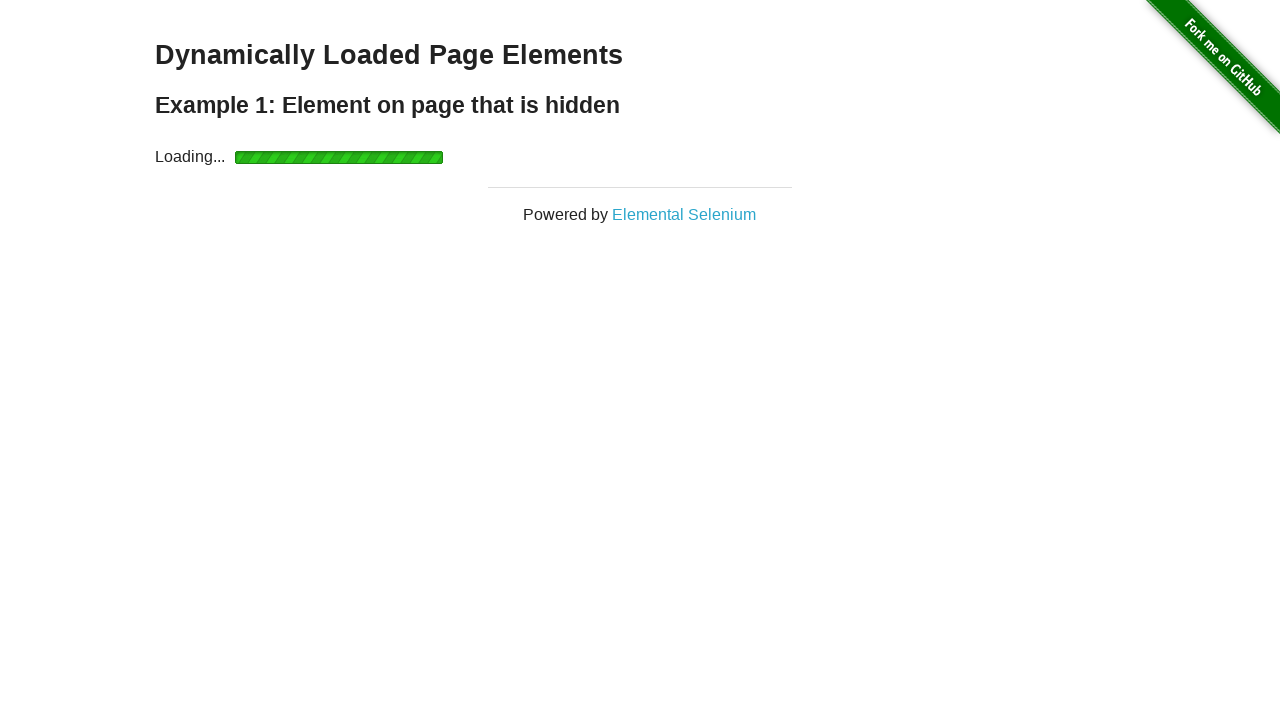

Dynamically loaded element appeared
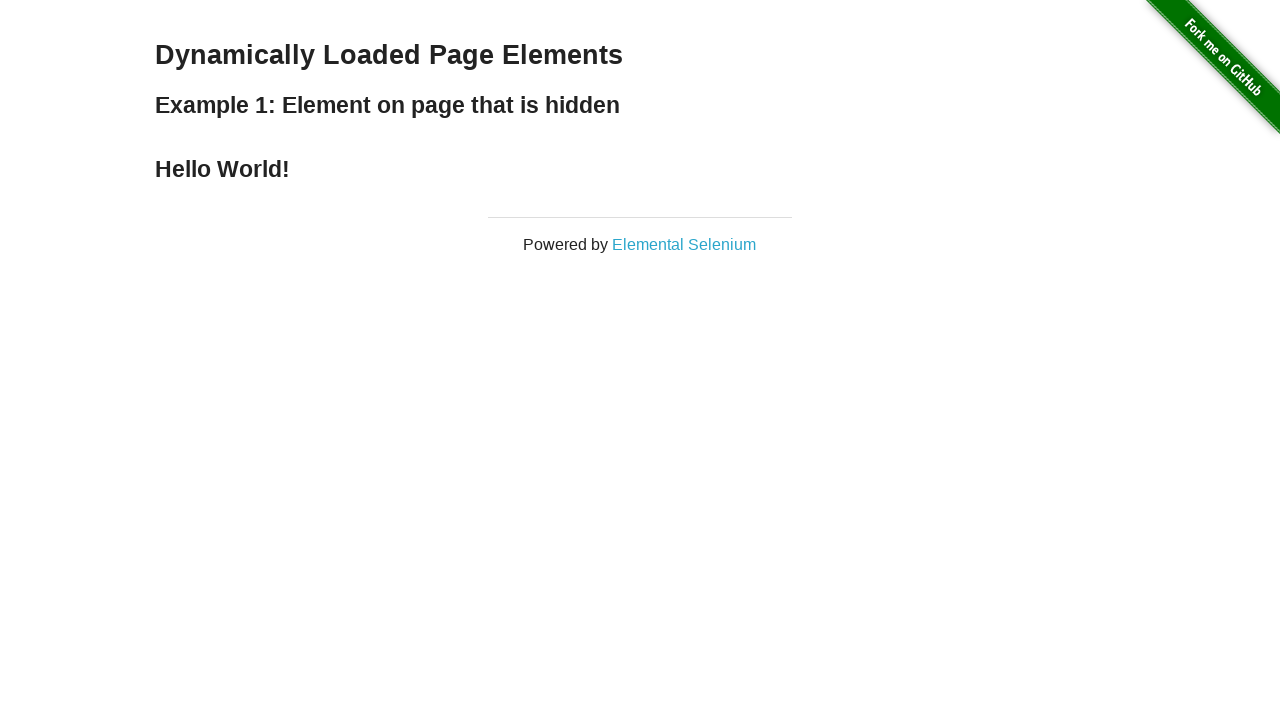

Verified that loaded element displays 'Hello World!' text
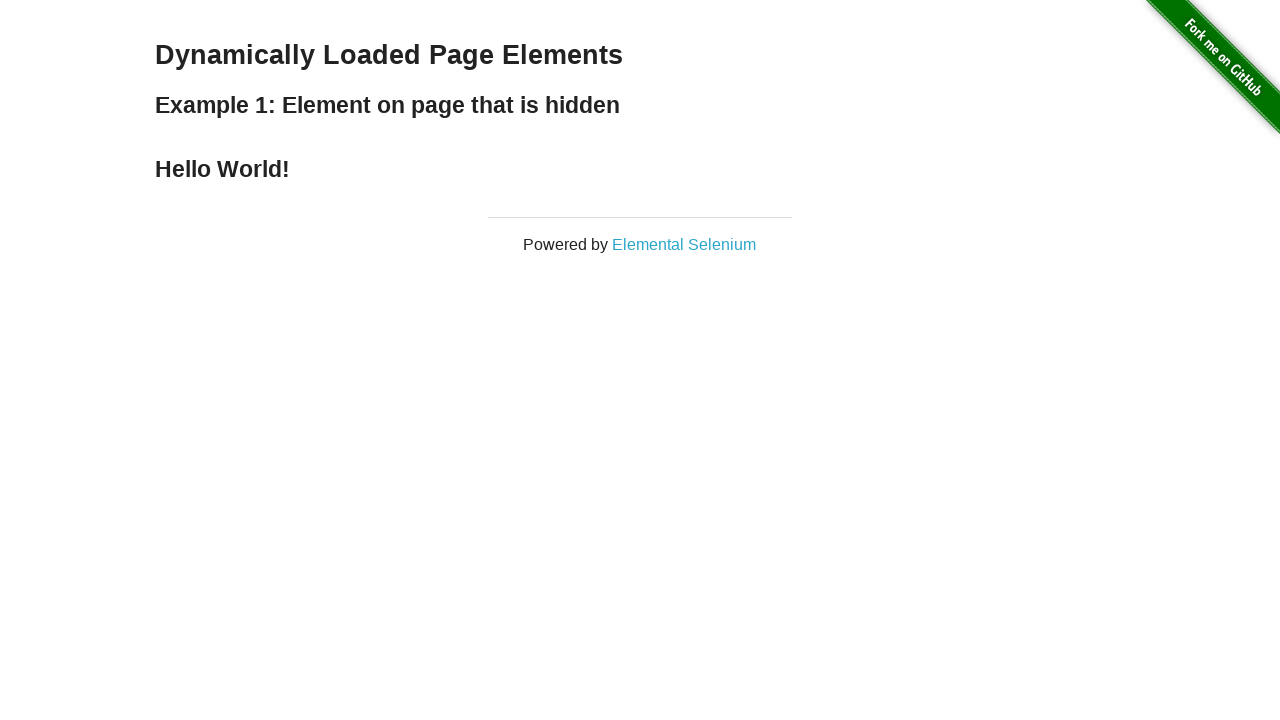

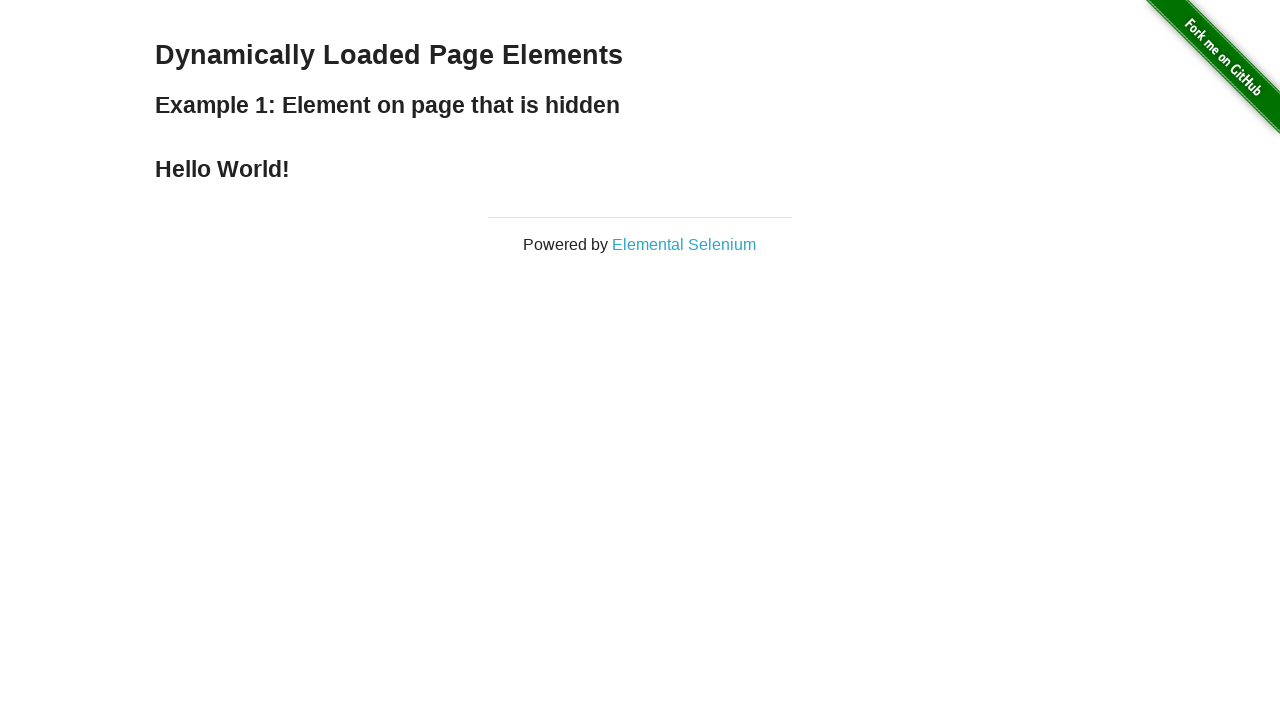